Tests relative locator functionality by interacting with form elements using positional relationships (above, below, left, right) on an Angular practice form

Starting URL: https://rahulshettyacademy.com/angularpractice/

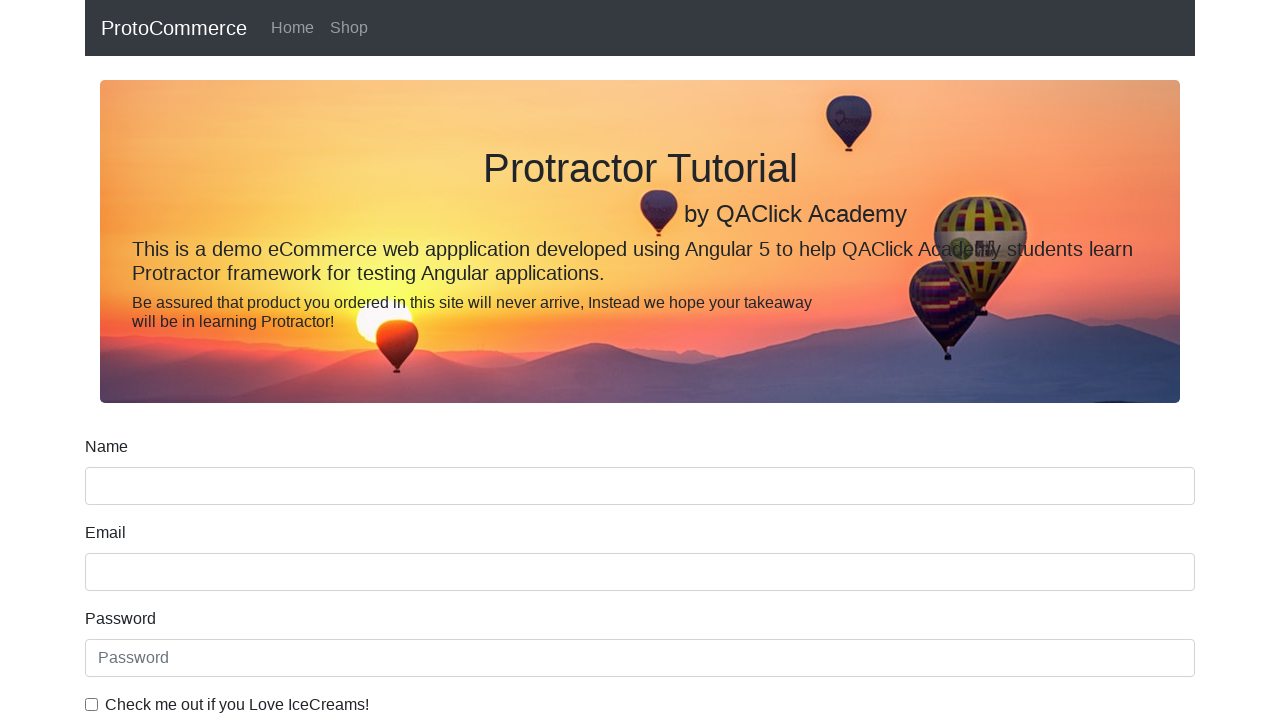

Located email input field
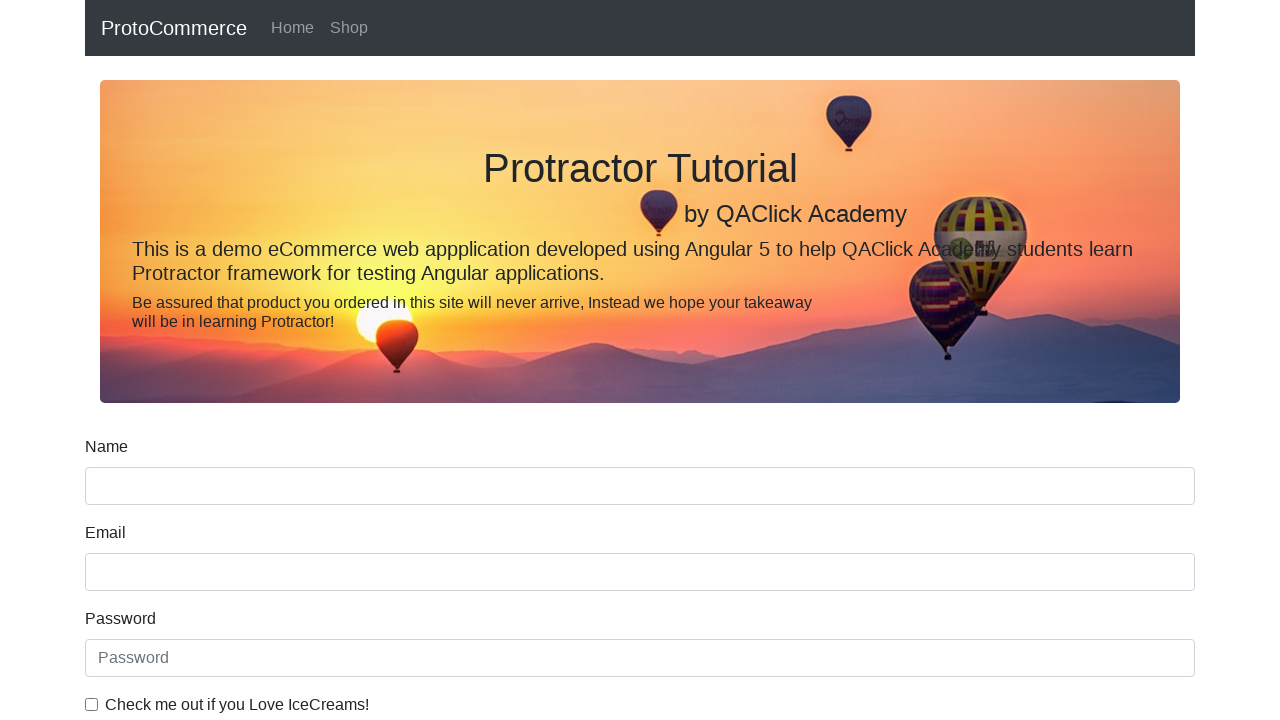

Located label above email input using relative locator
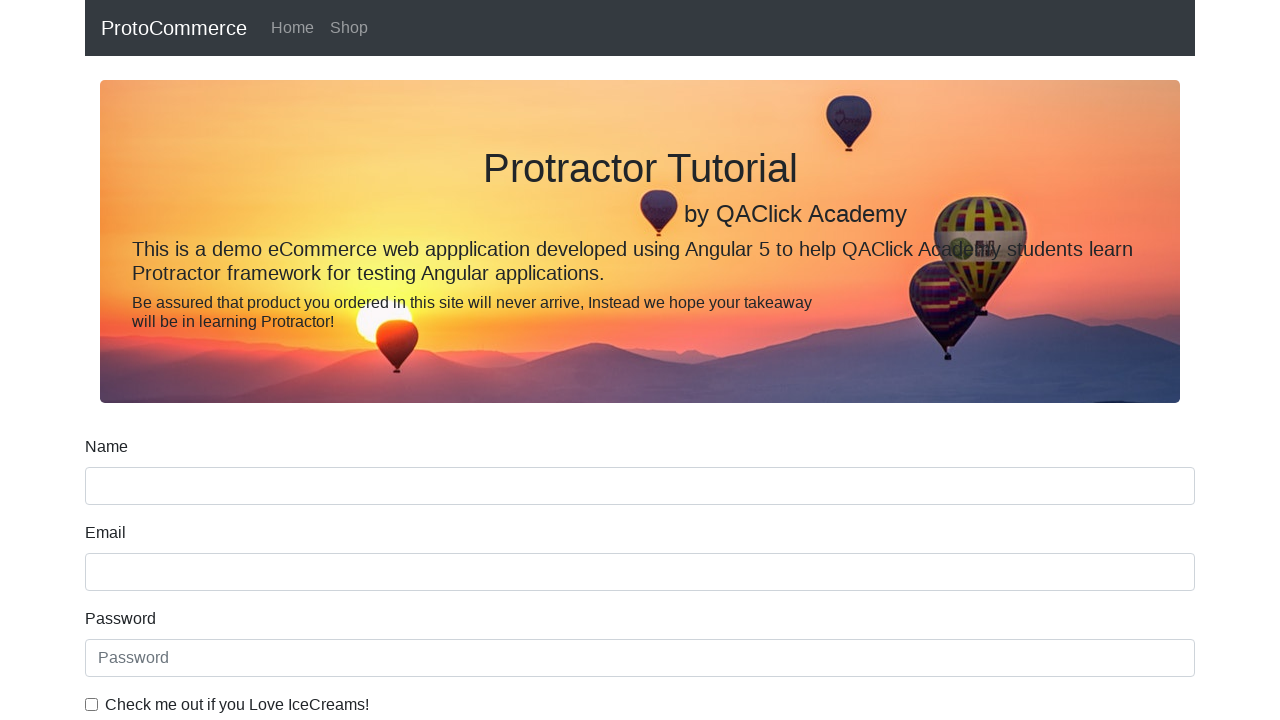

Retrieved and printed text content of email label
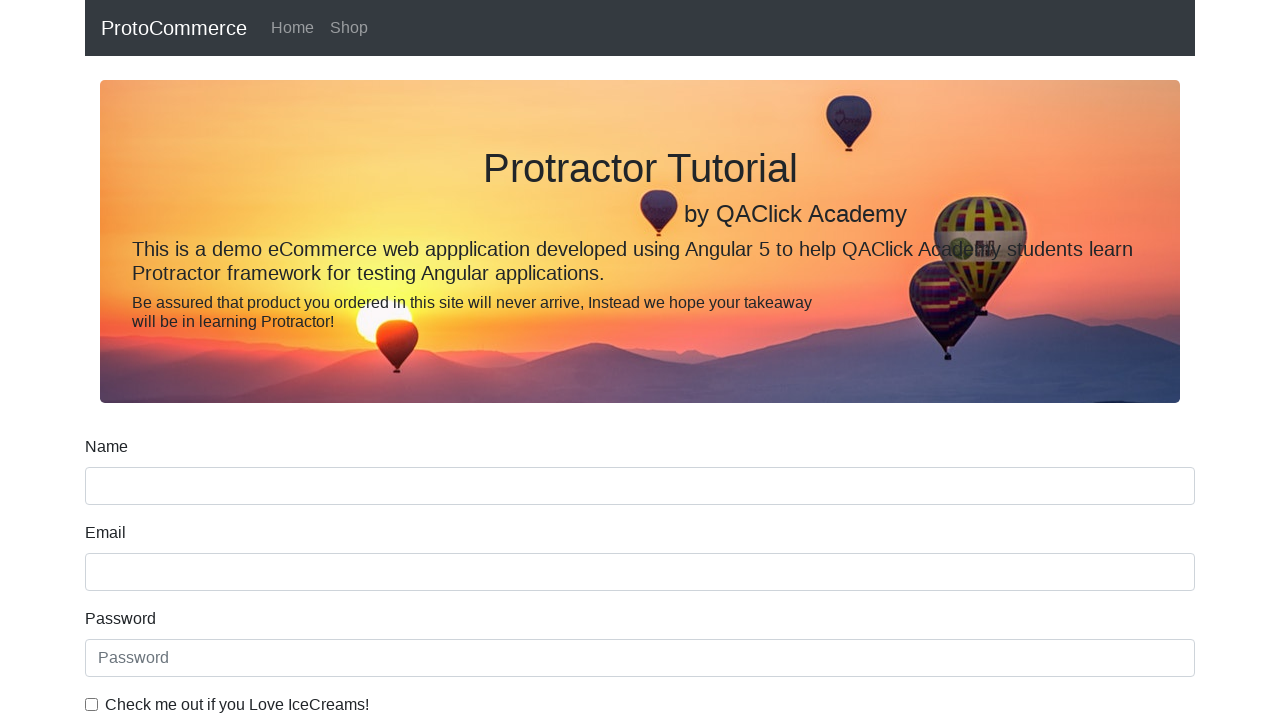

Located date of birth label
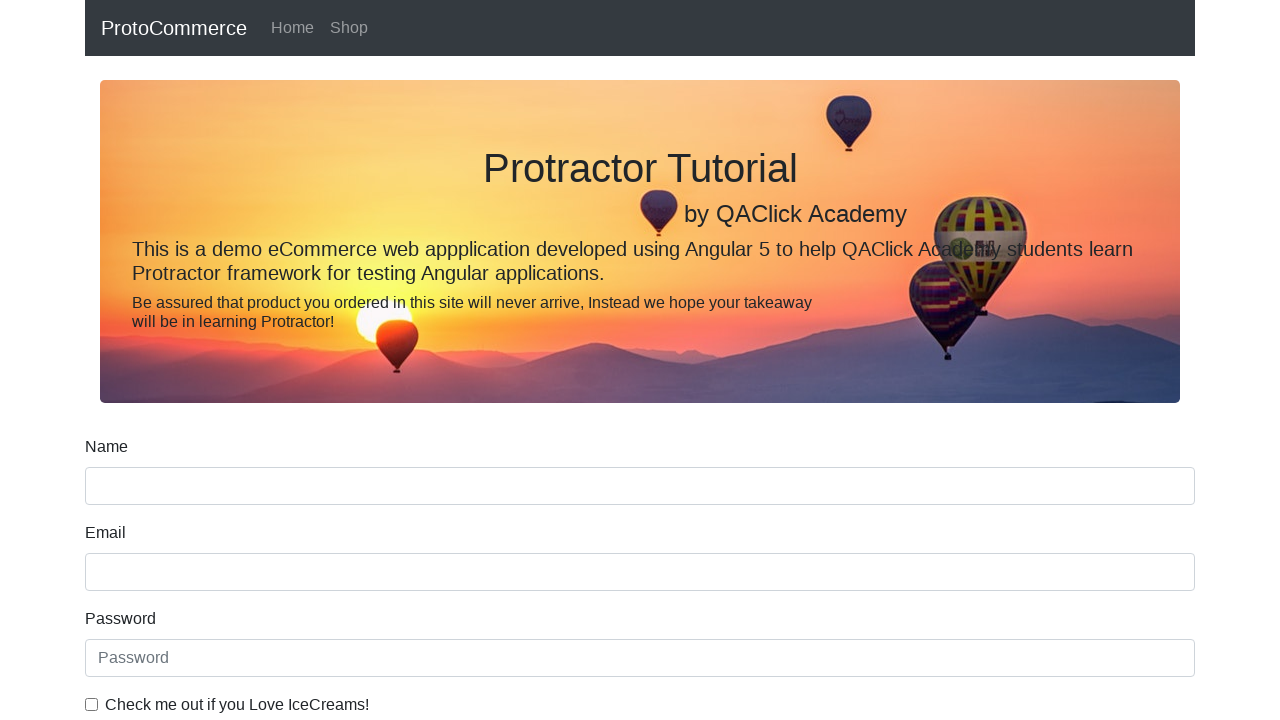

Clicked date input field below date of birth label at (640, 412) on input[name='bday']
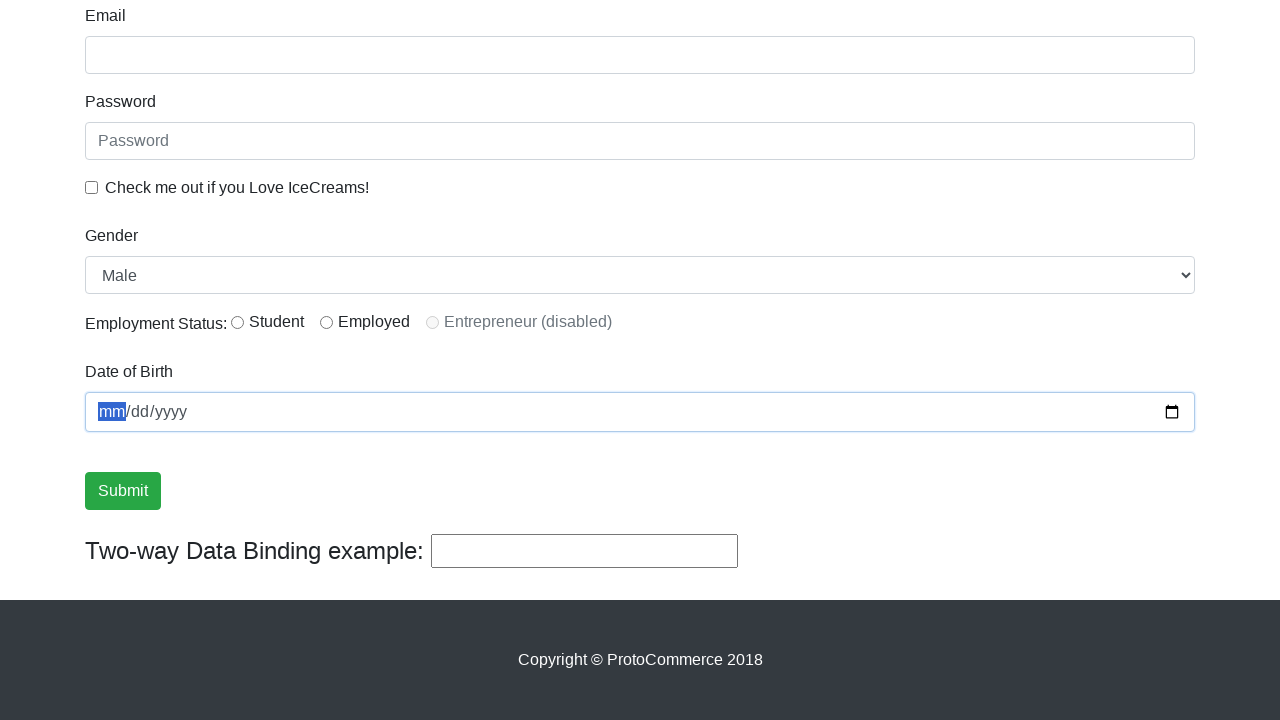

Located first form check label for ice cream checkbox
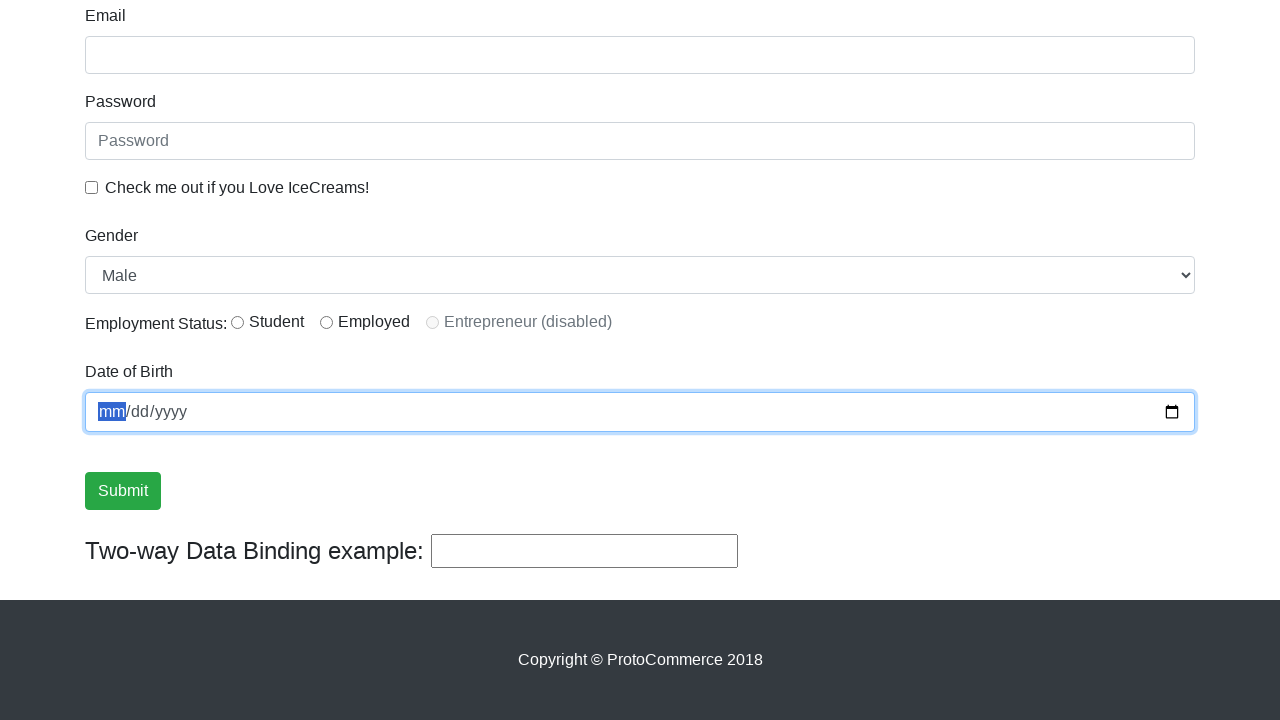

Clicked ice cream checkbox to the left of checkbox text at (92, 187) on input#exampleCheck1
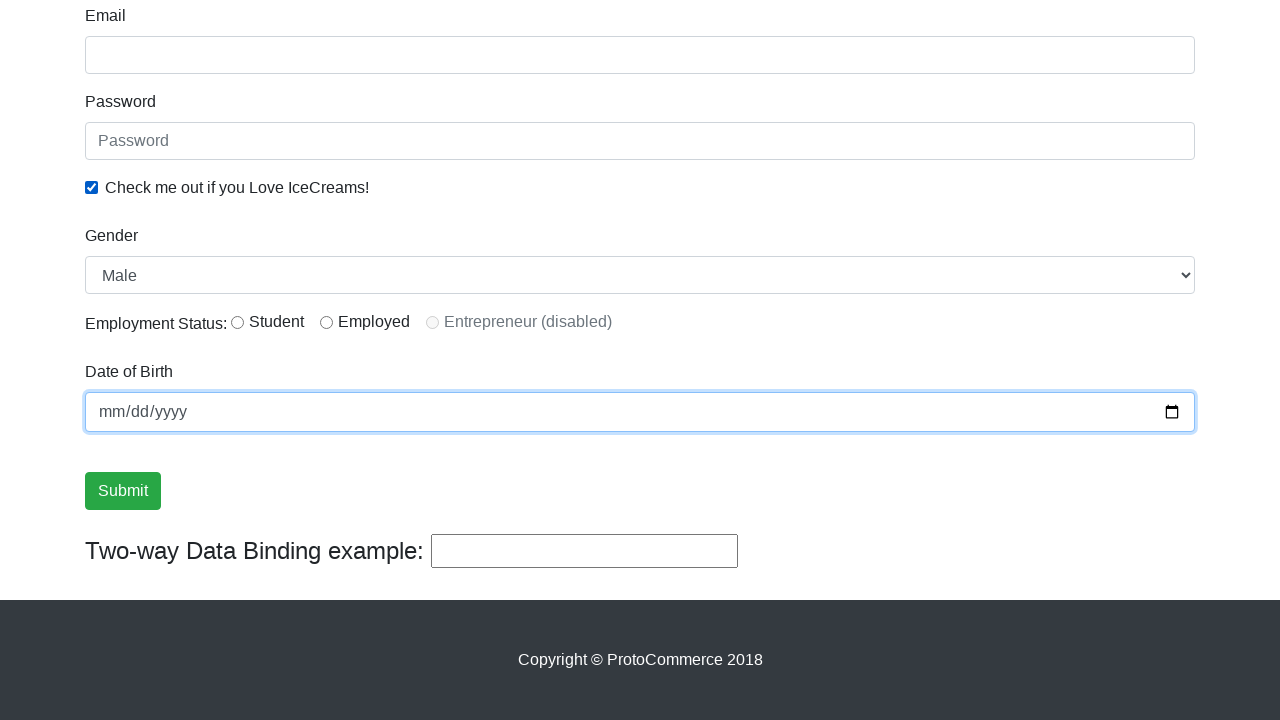

Located first radio button
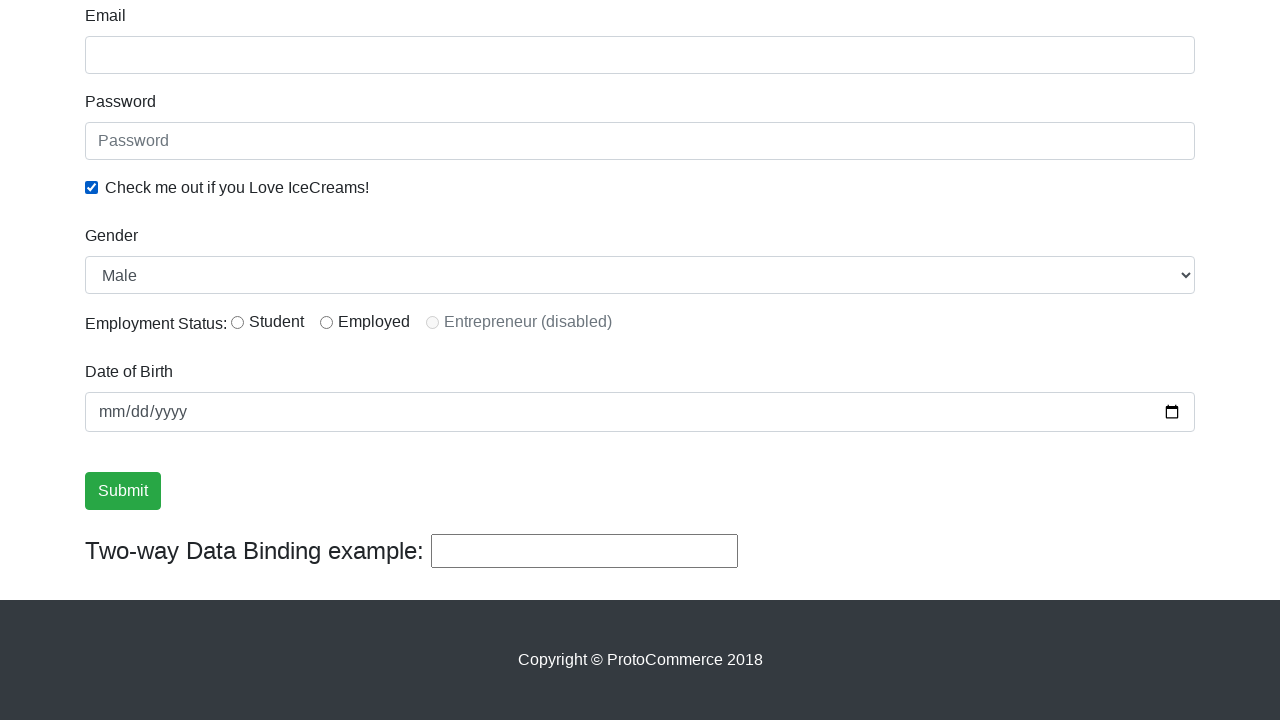

Located label to the right of first radio button
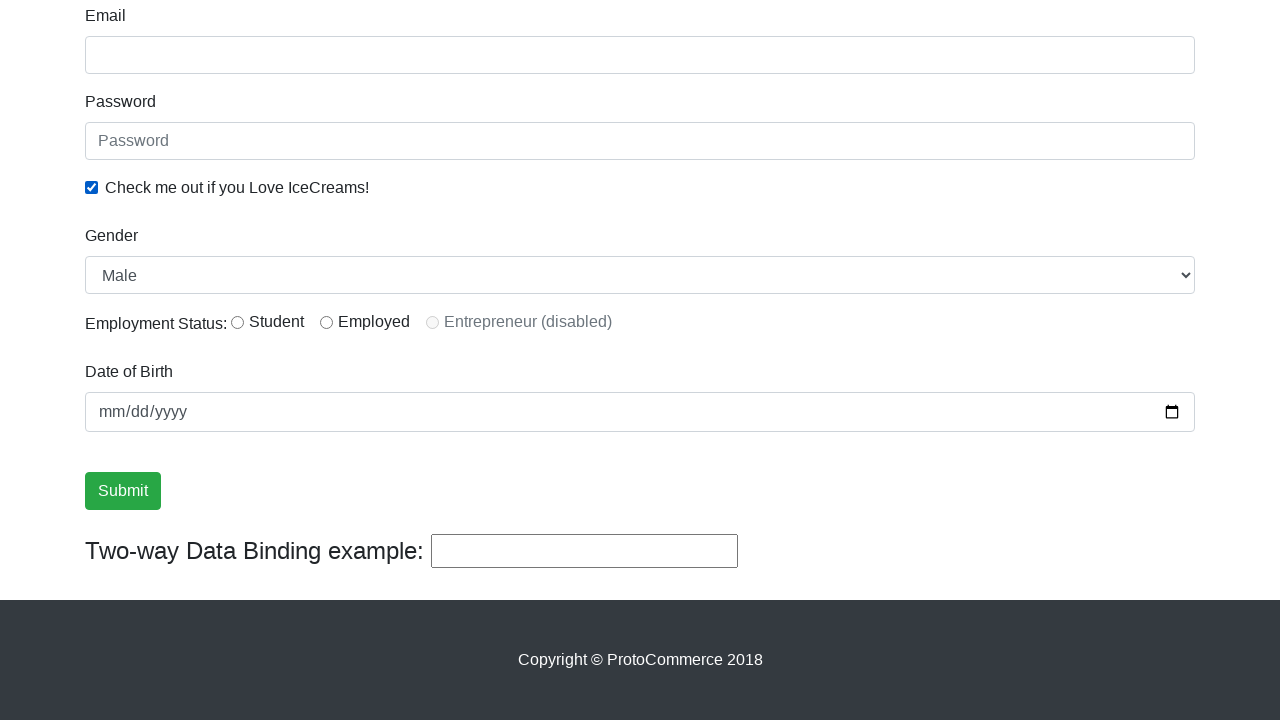

Retrieved and printed text content of radio button label
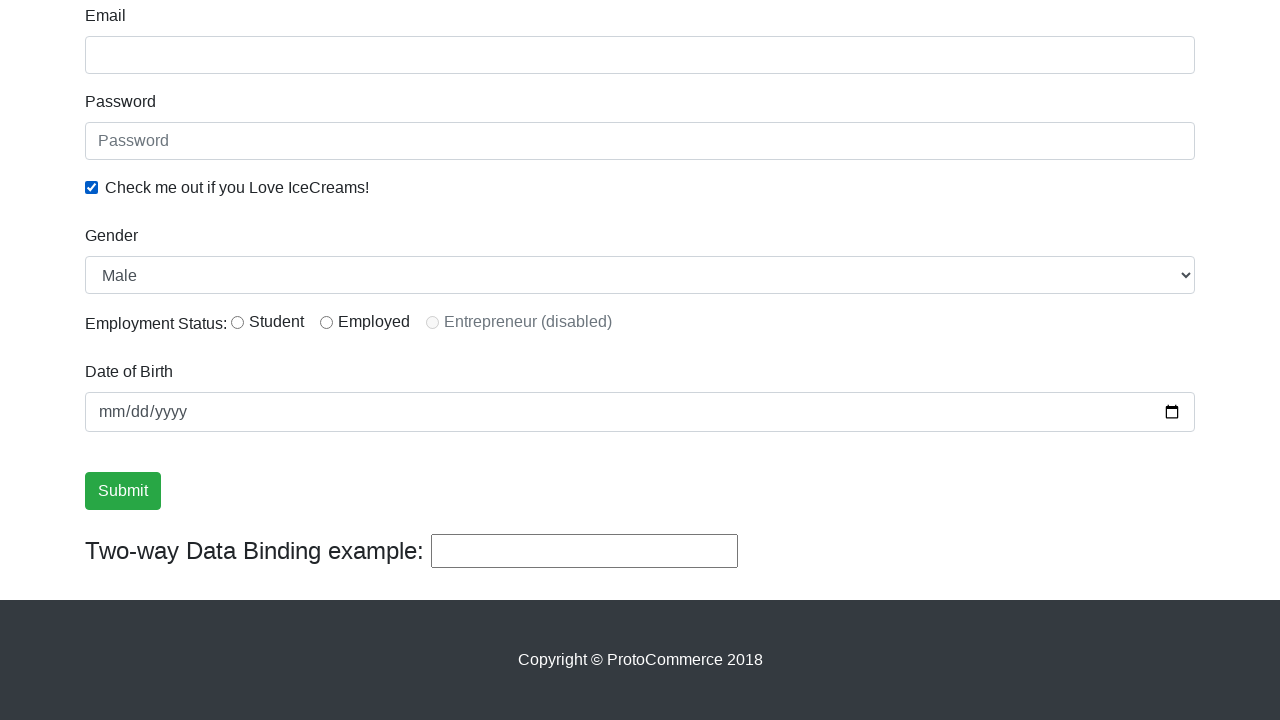

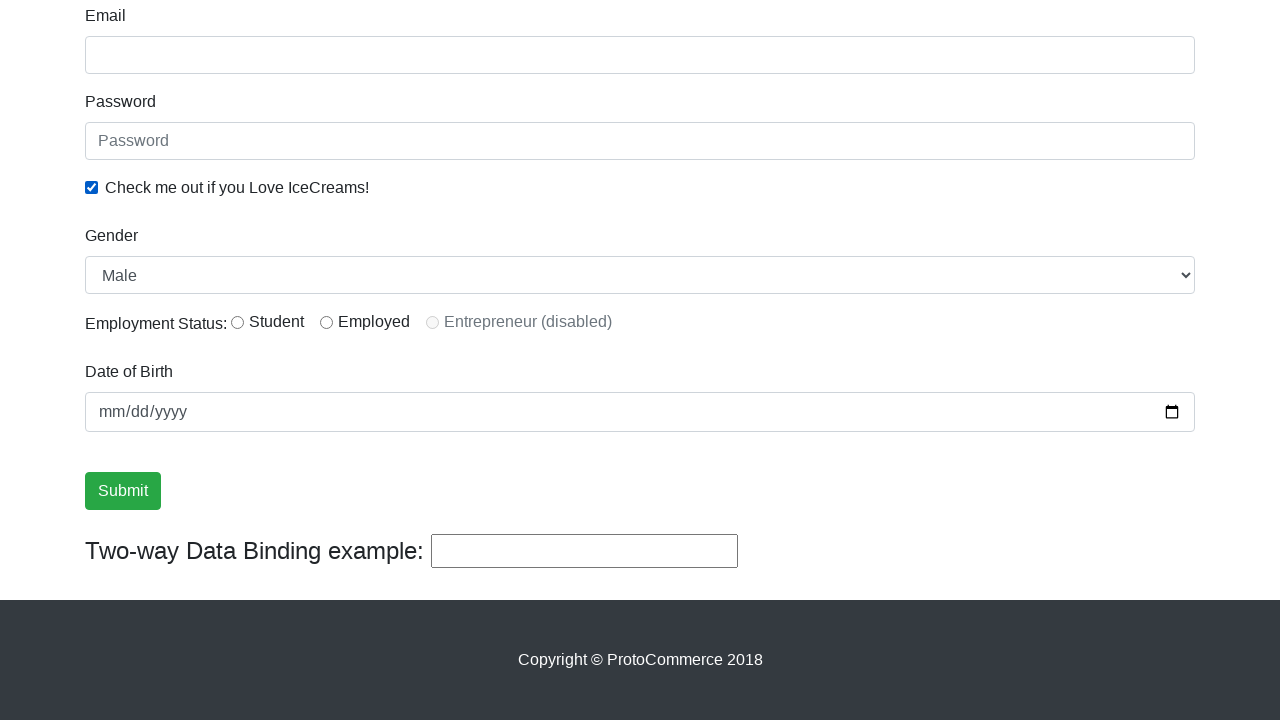